Tests JavaScript alert handling by clicking a button that triggers an alert, verifying the alert text, and accepting the alert dialog.

Starting URL: http://www.tizag.com/javascriptT/javascriptalert.php

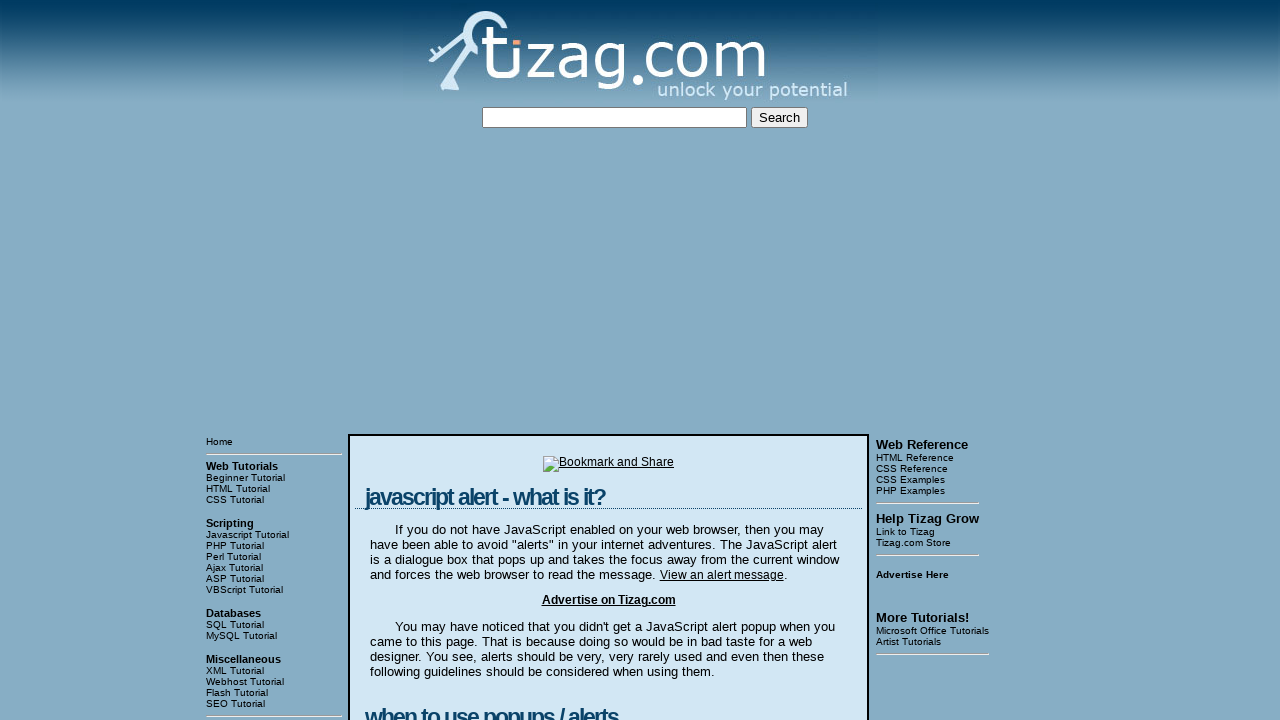

Set up dialog handler to verify and accept alert
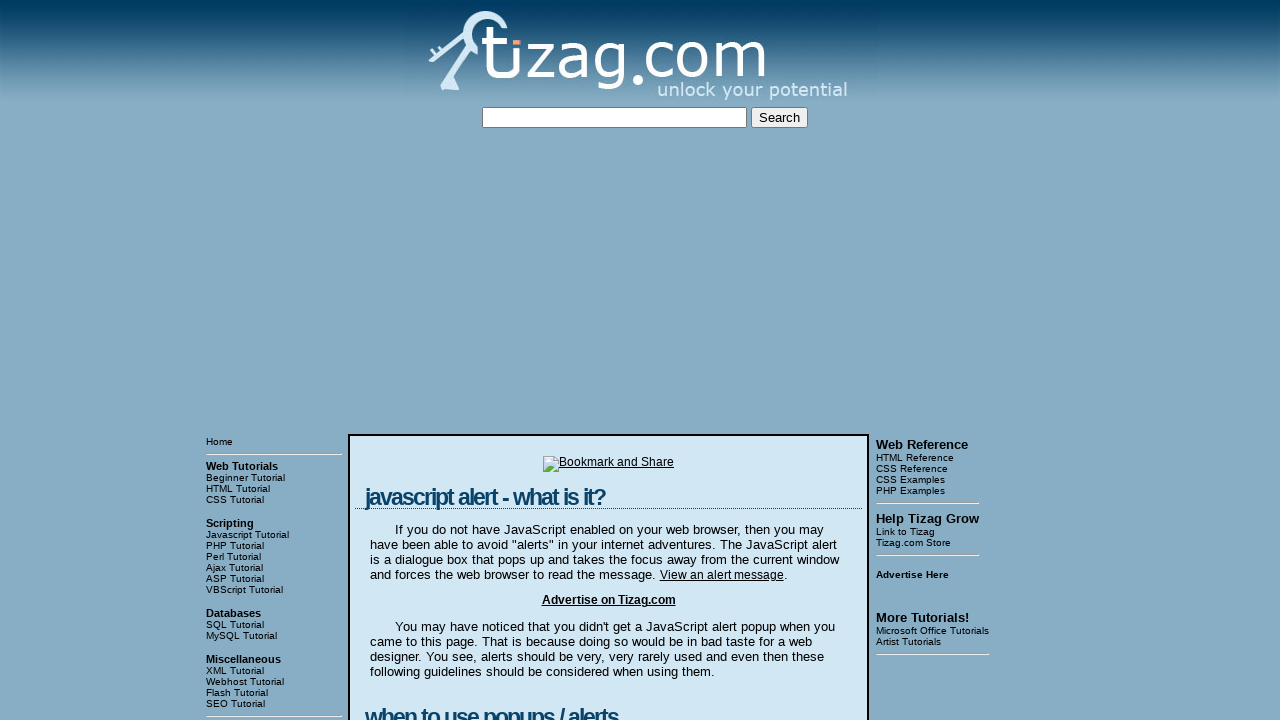

Clicked button to trigger JavaScript alert at (428, 361) on input[type='button']
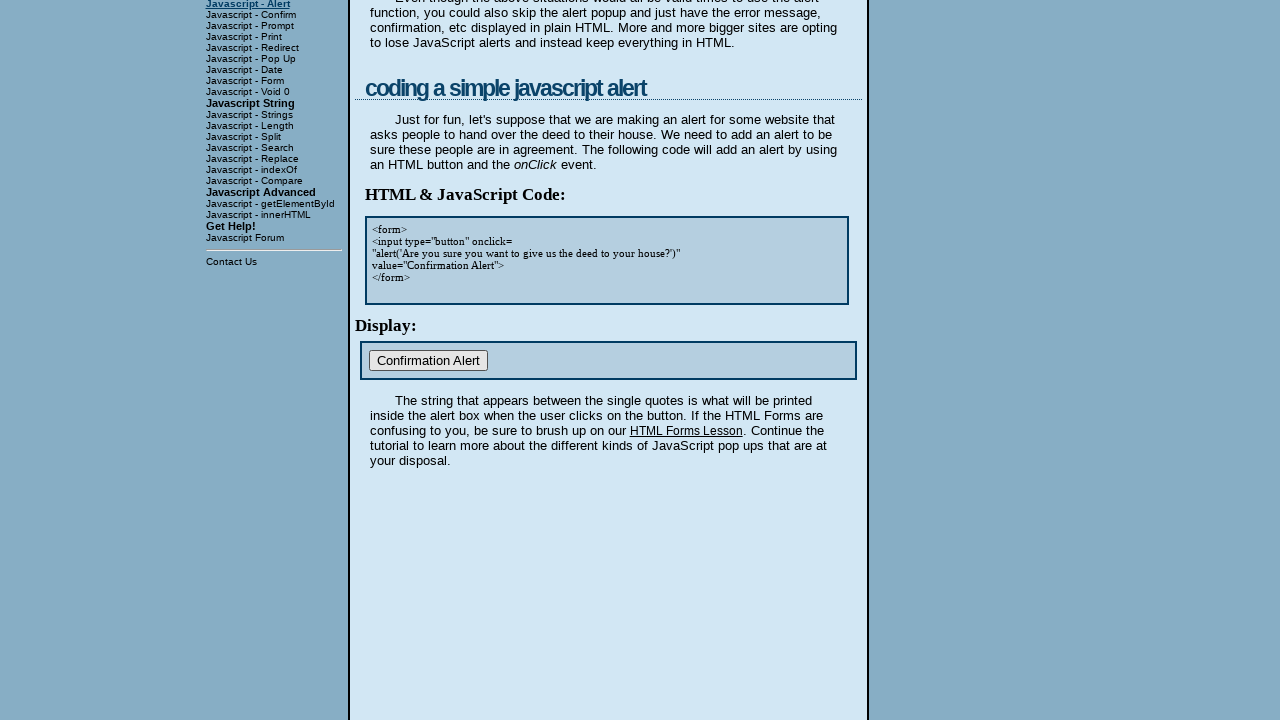

Waited for alert dialog to be handled
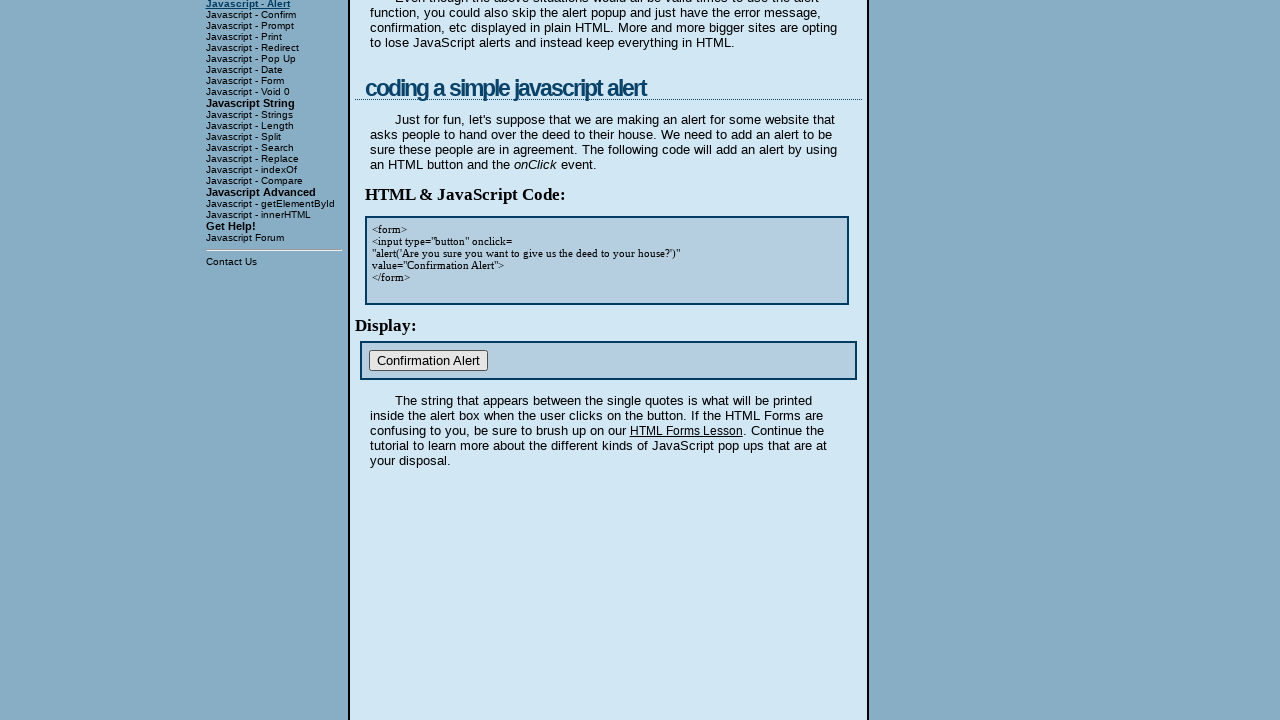

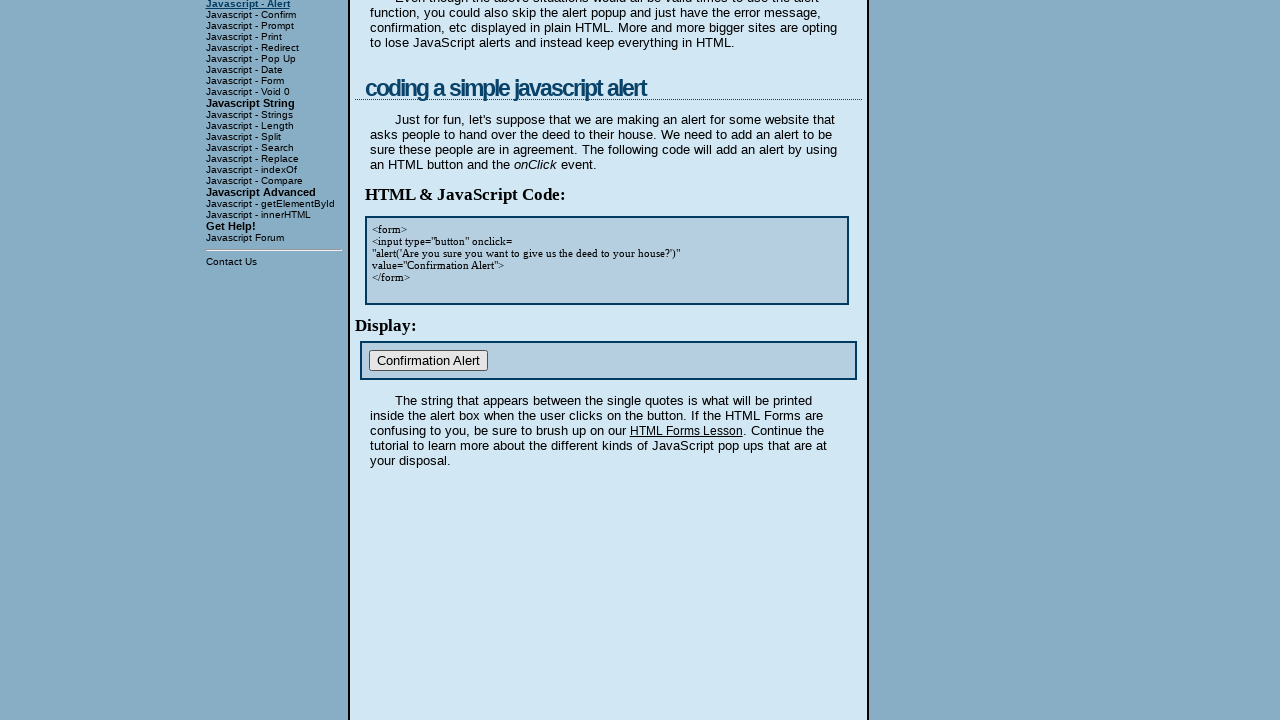